Tests hotel search form by filling in location field and newsletter email subscription field

Starting URL: https://hotel-testlab.coderslab.pl/en/

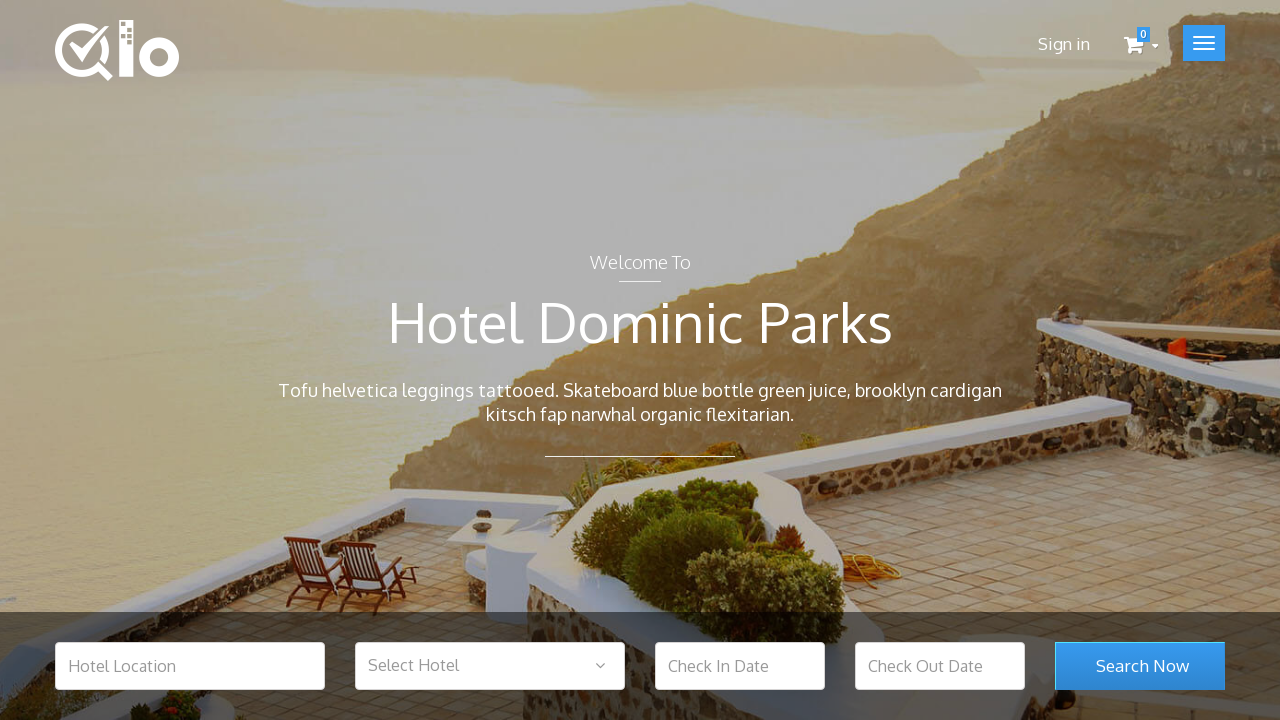

Filled hotel location field with 'Warsaw' on #hotel_location
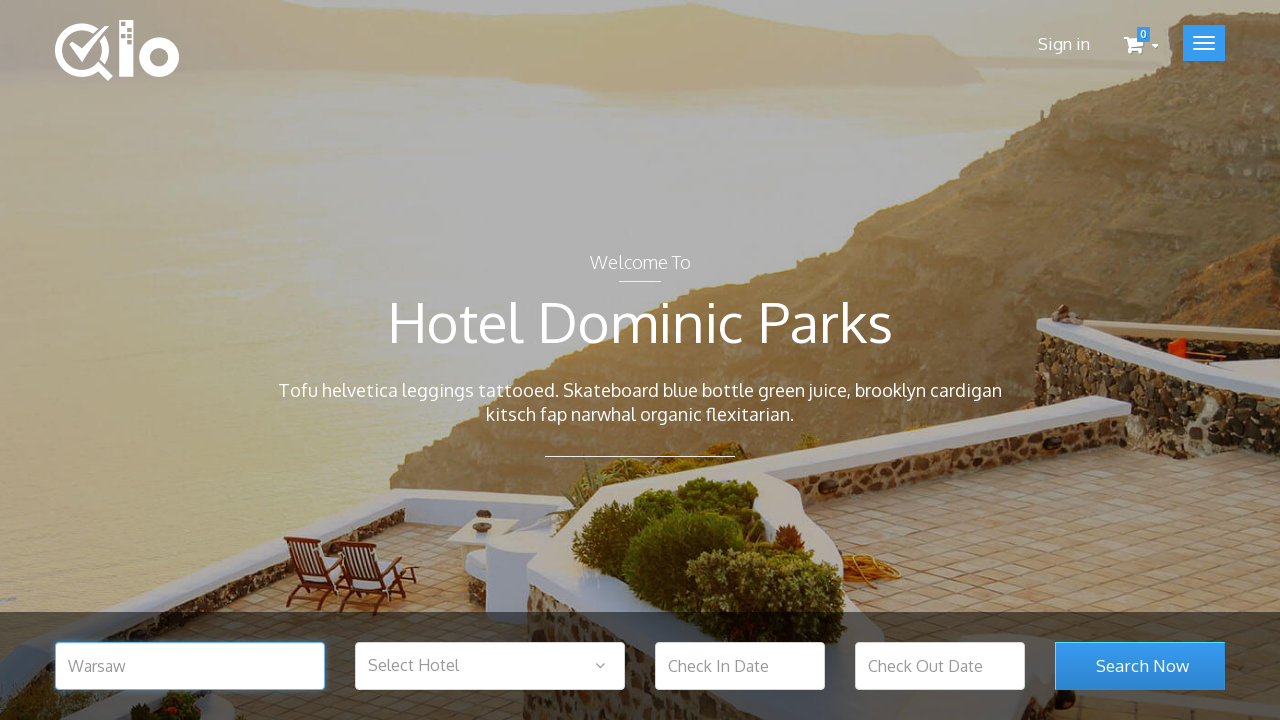

Filled newsletter email field with 'test@test.com' on #newsletter-input
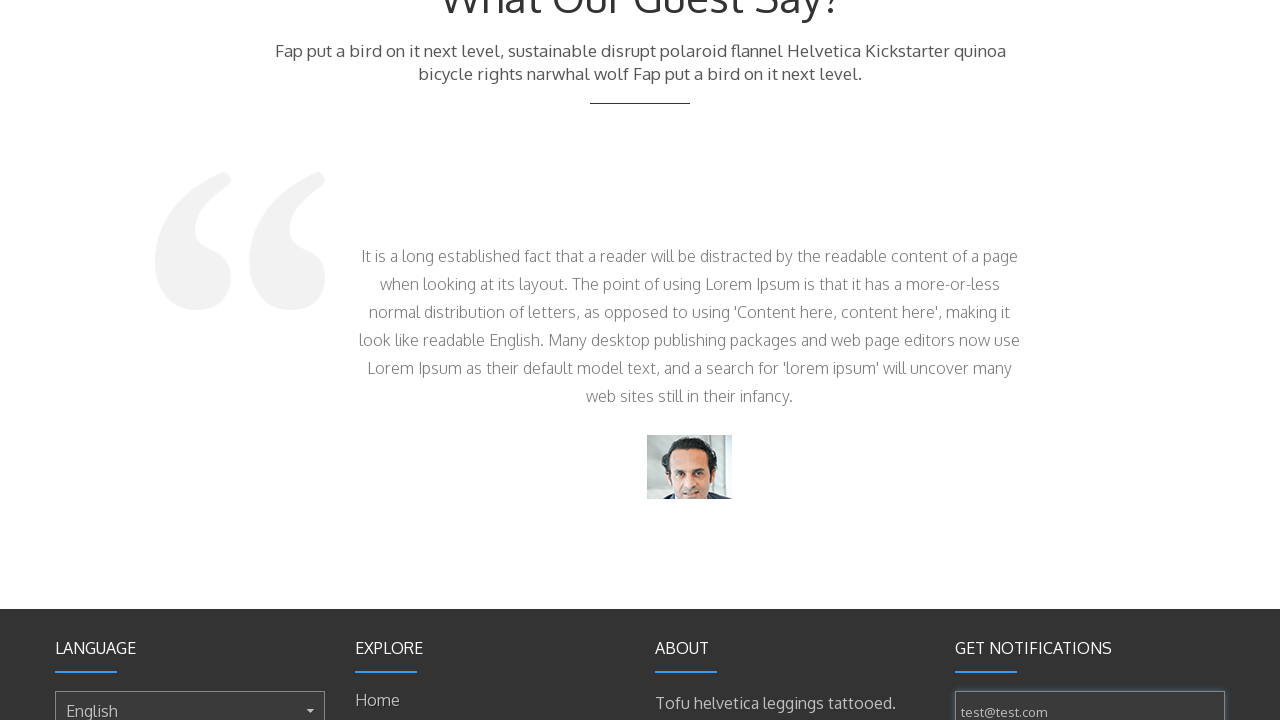

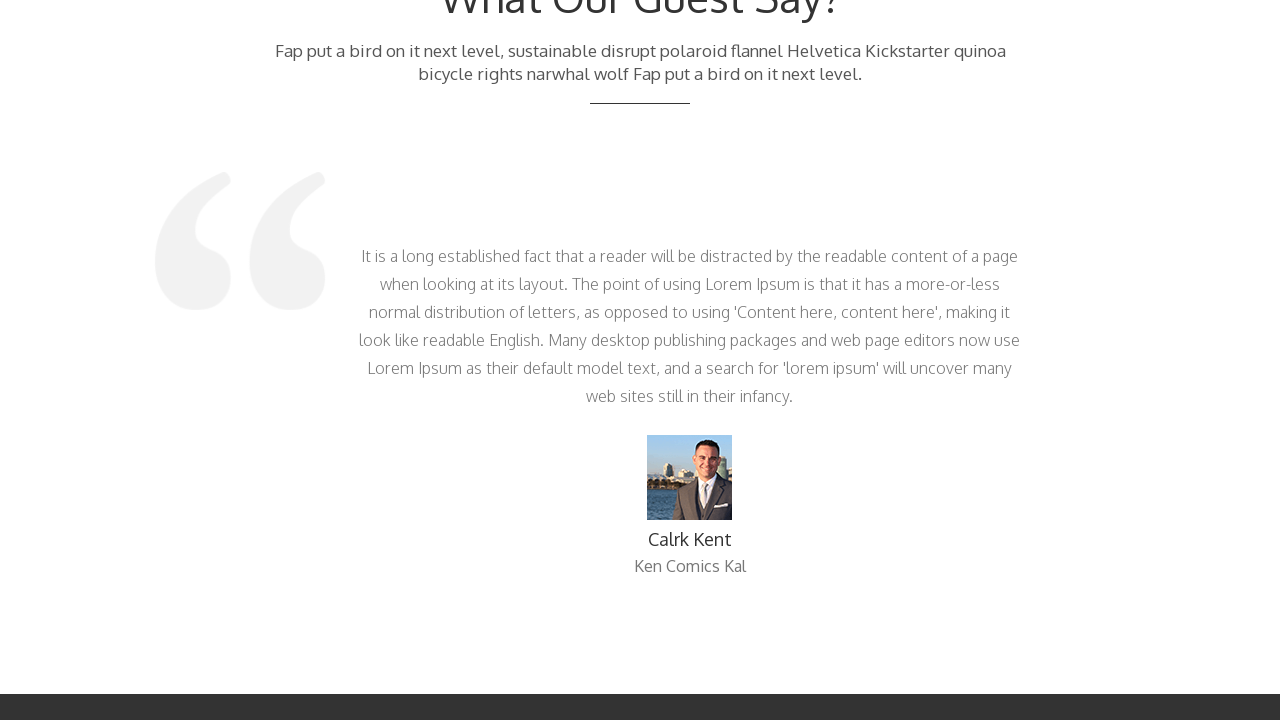